Tests opening a new tab, switching to it, and closing it

Starting URL: https://rahulshettyacademy.com/AutomationPractice/

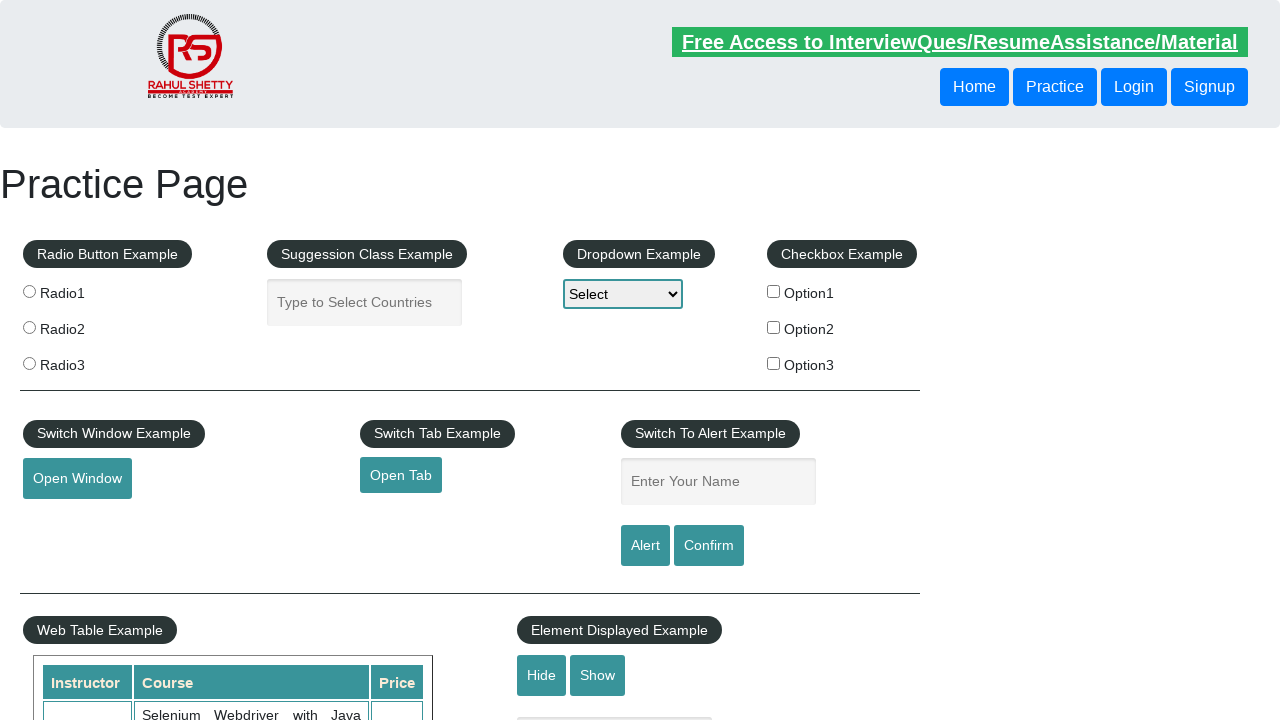

Clicked button to open new tab at (401, 475) on #opentab
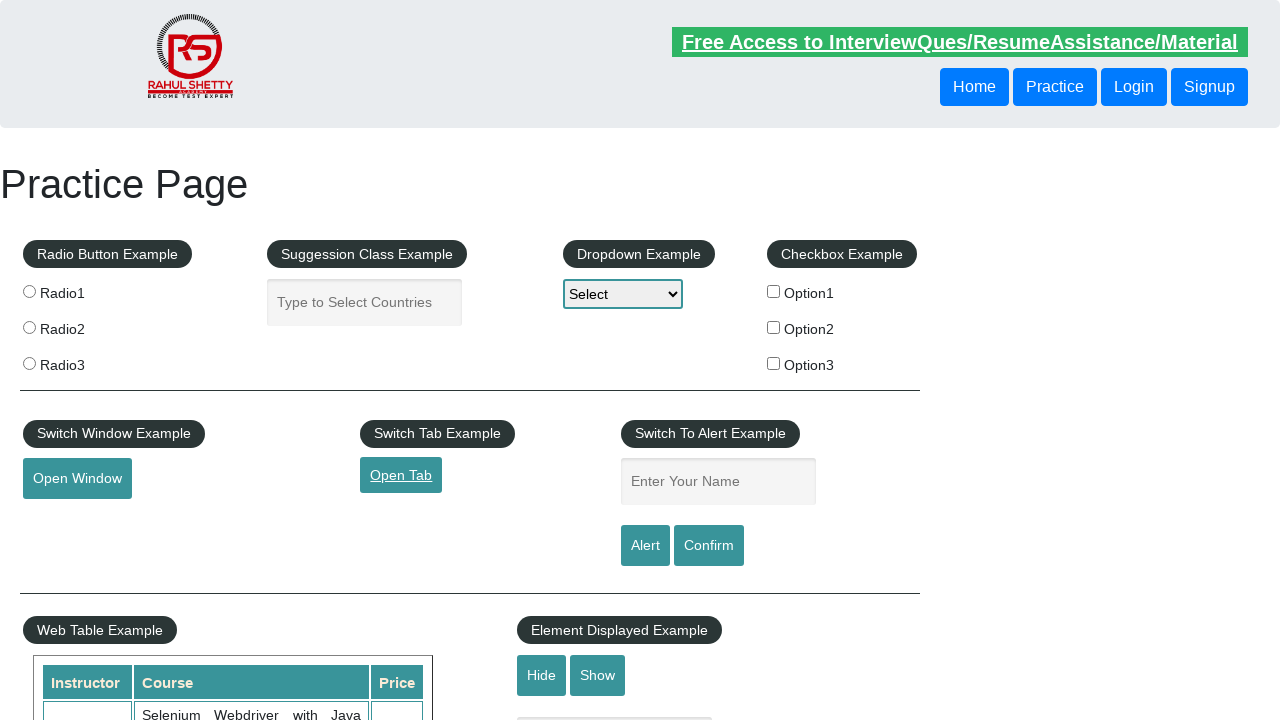

New tab opened and captured
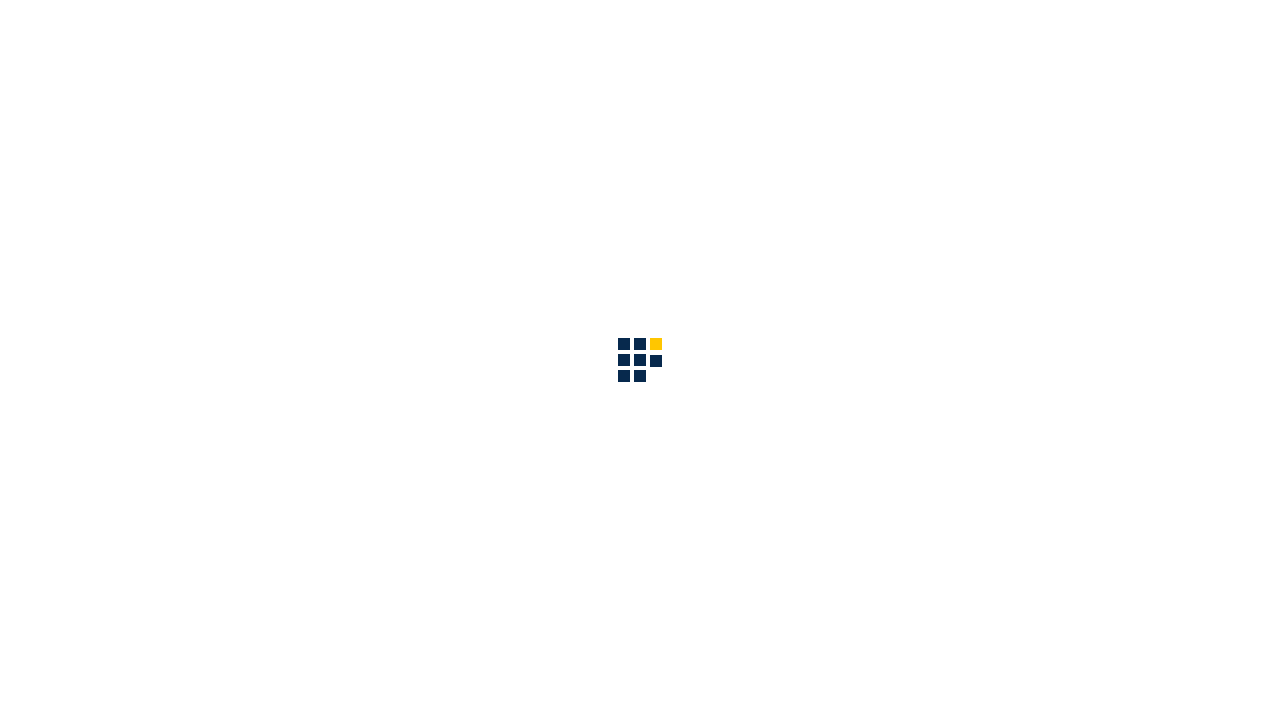

New page loaded completely
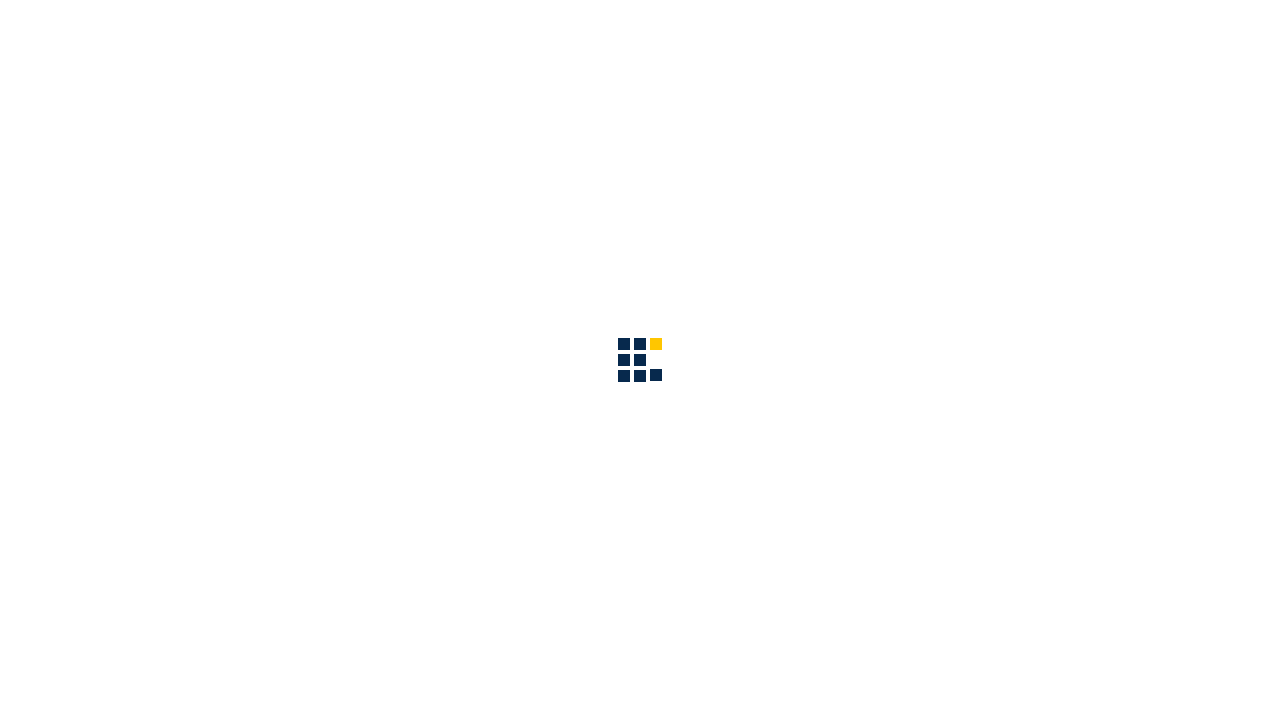

Closed the new tab
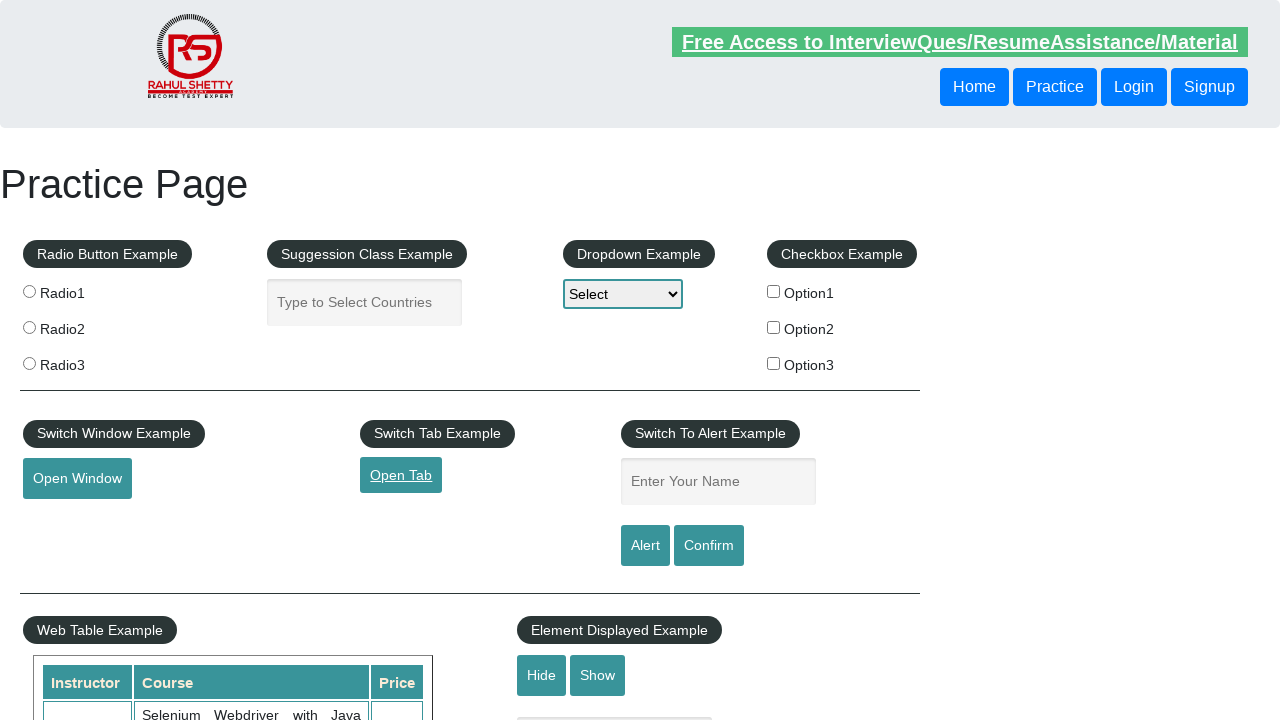

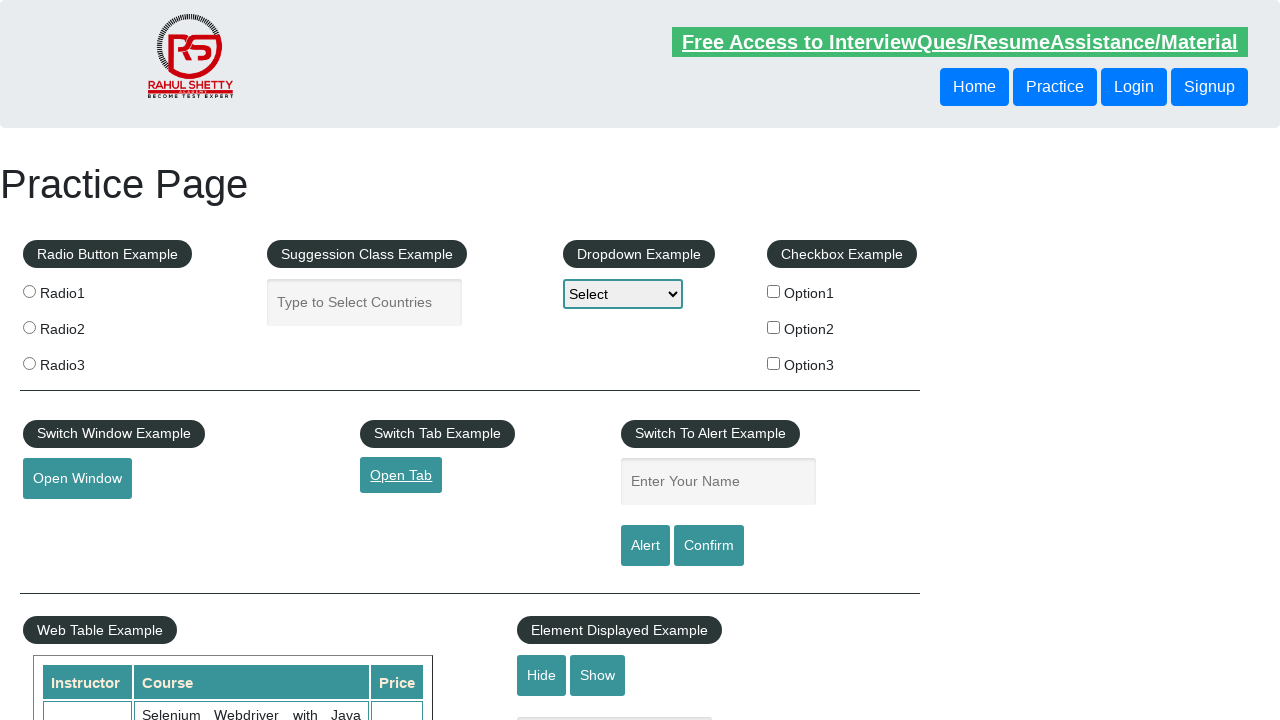